Tests the passenger dropdown functionality by opening the dropdown, incrementing the adult passenger count 4 times, and closing the dropdown.

Starting URL: https://rahulshettyacademy.com/dropdownsPractise/

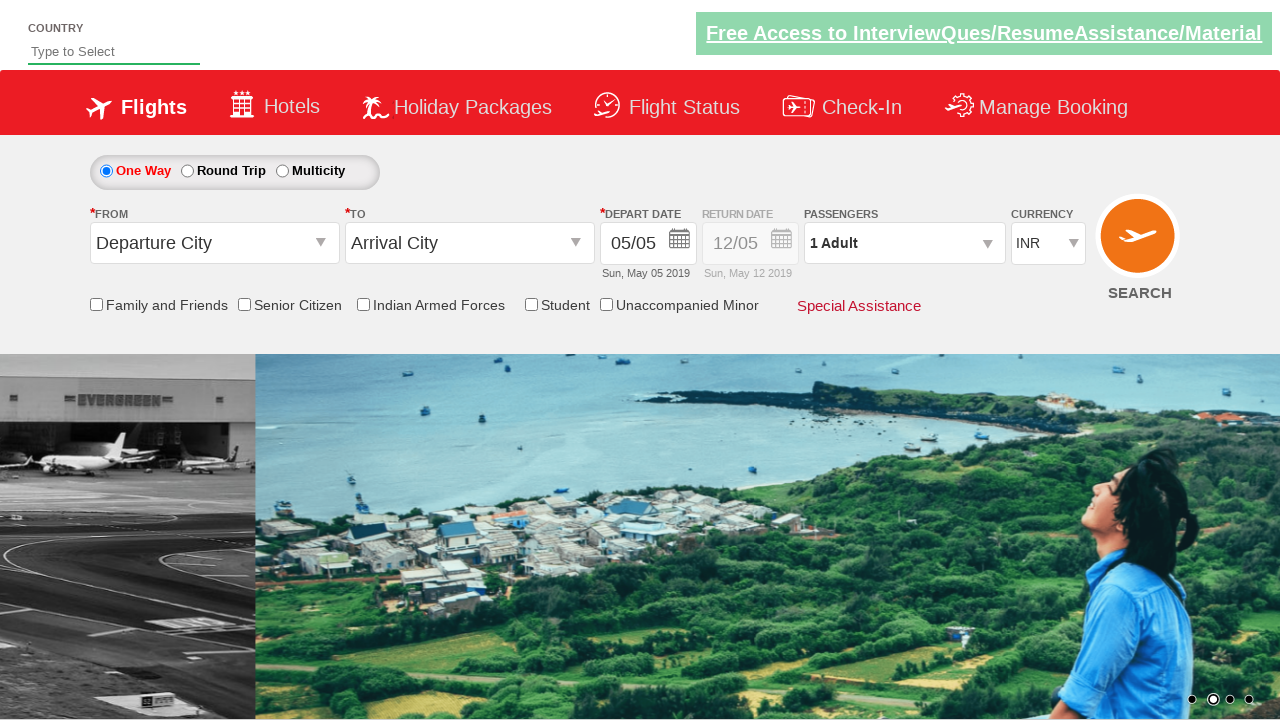

Clicked on passenger info dropdown to open it at (904, 243) on #divpaxinfo
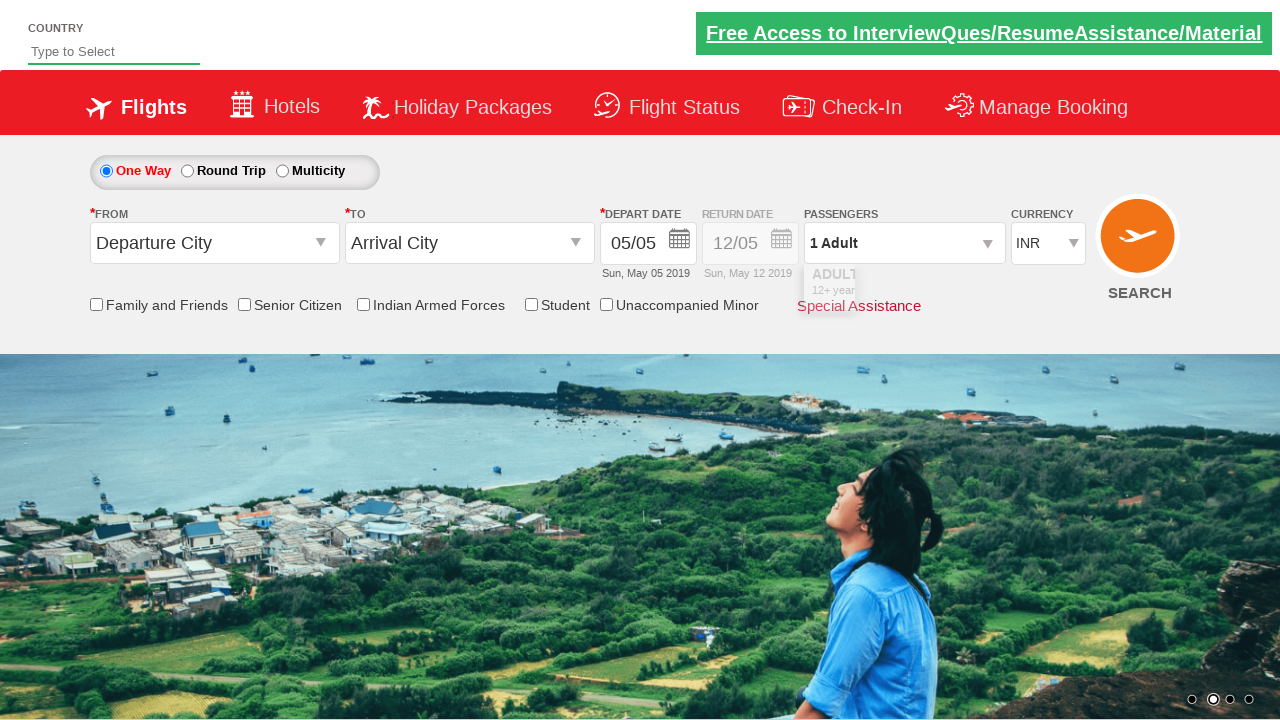

Waited 1 second for dropdown to be visible
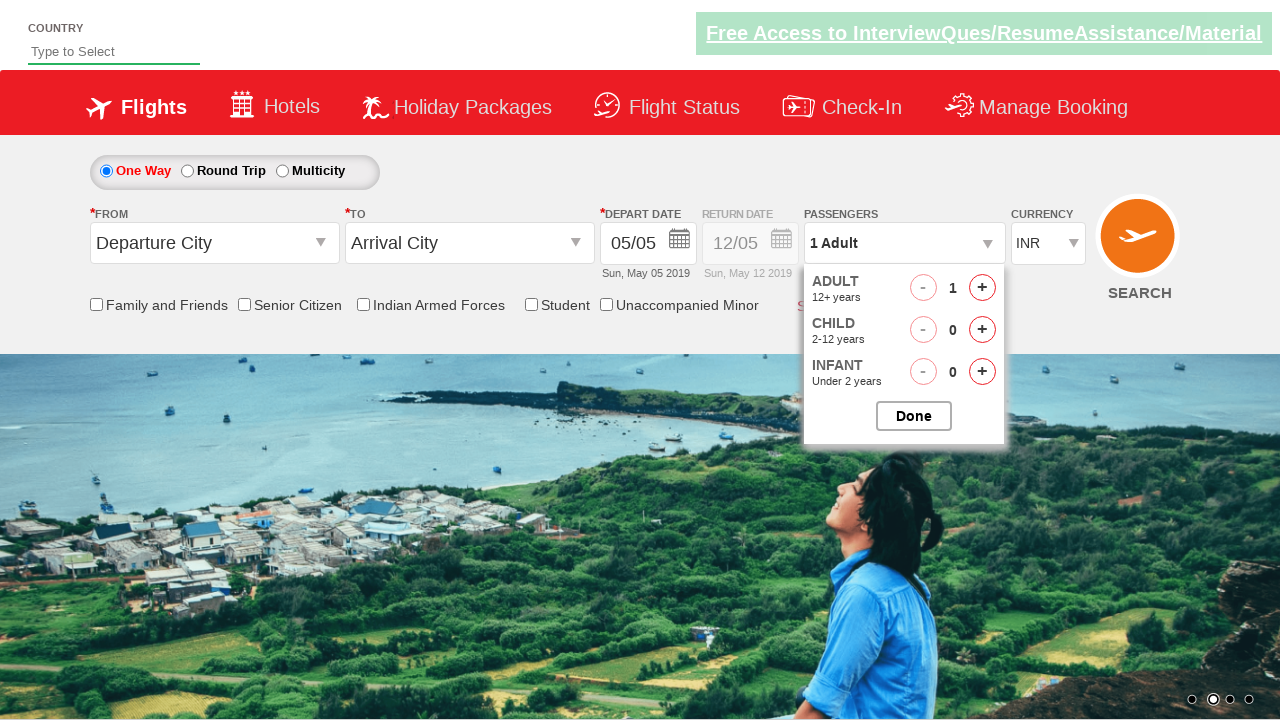

Clicked increment adult button (iteration 1/4) at (982, 288) on #hrefIncAdt
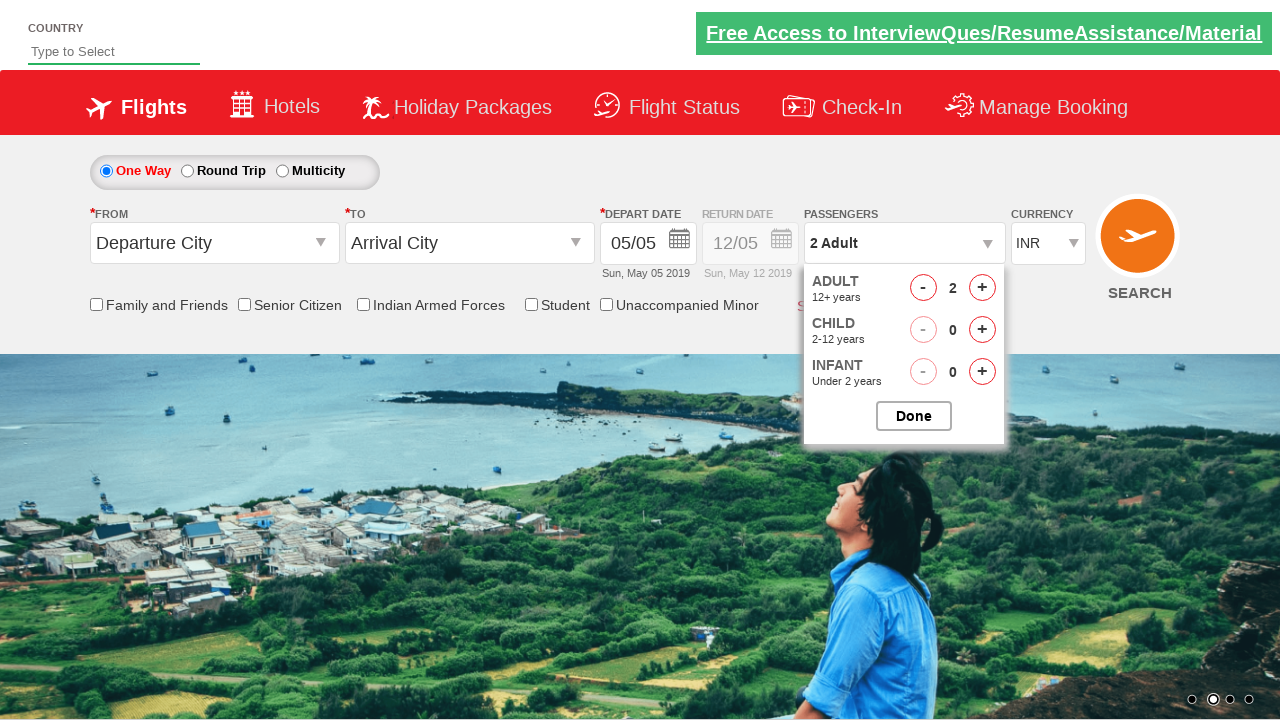

Clicked increment adult button (iteration 2/4) at (982, 288) on #hrefIncAdt
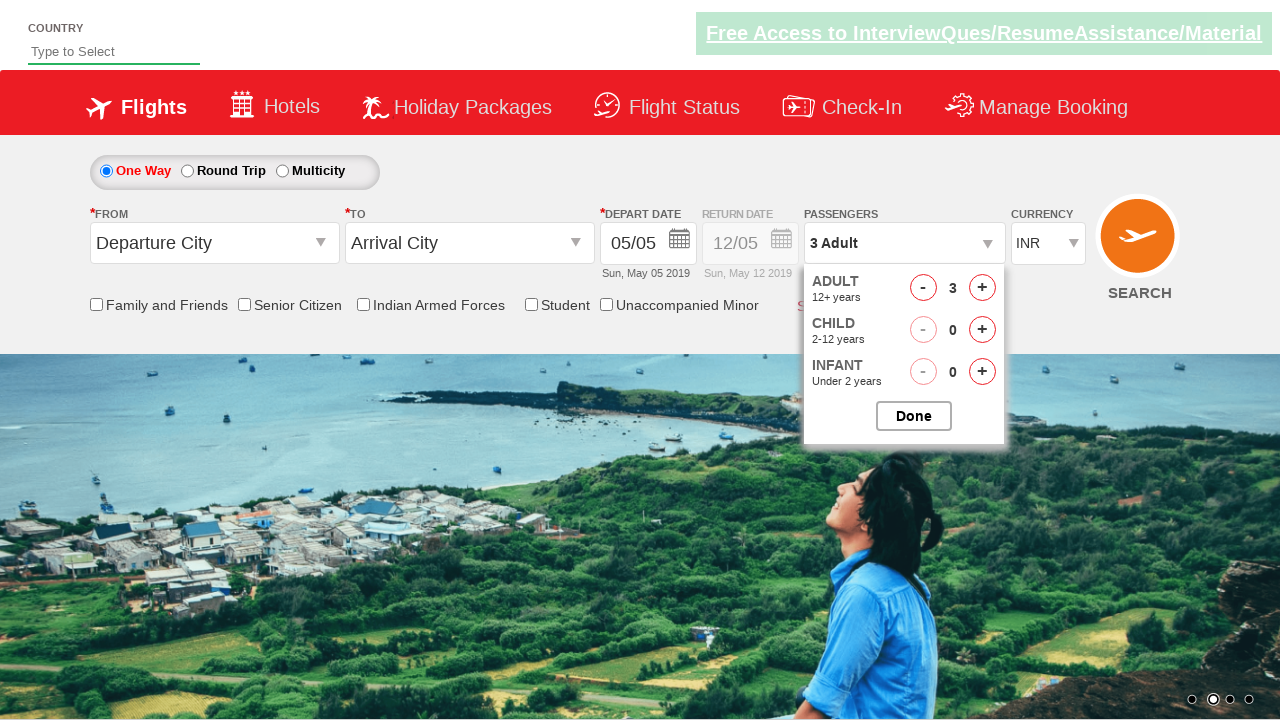

Clicked increment adult button (iteration 3/4) at (982, 288) on #hrefIncAdt
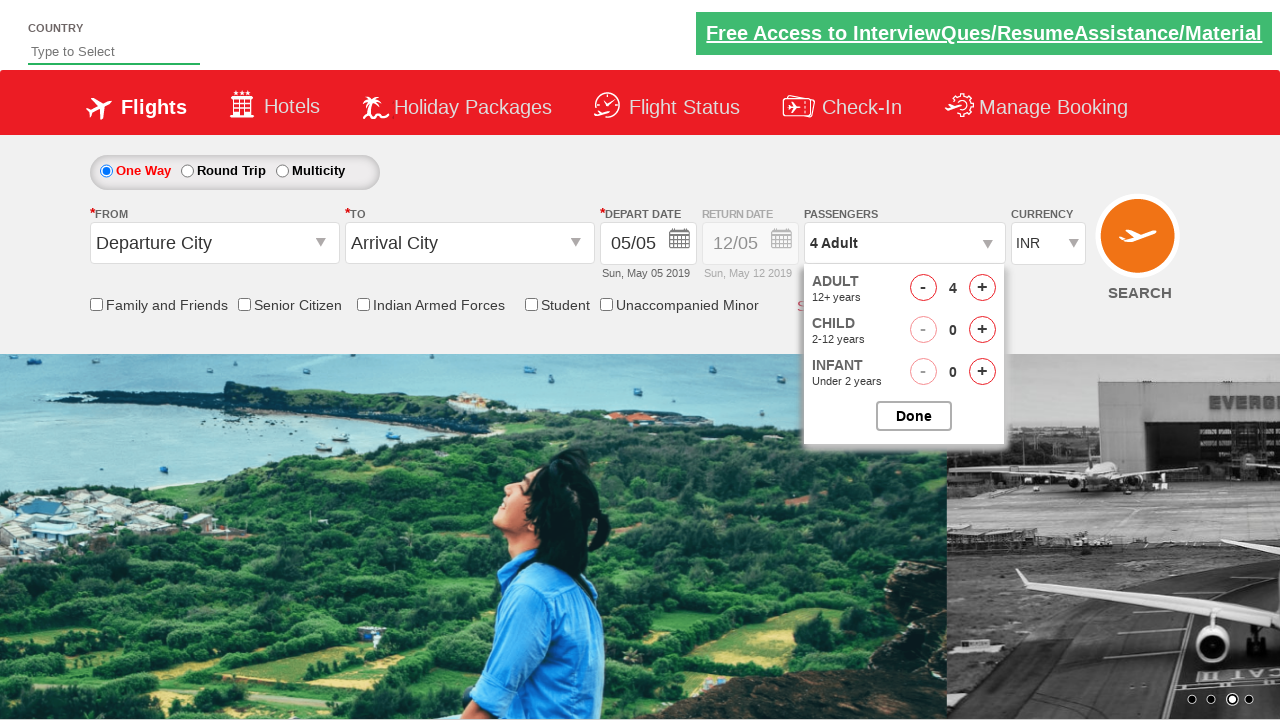

Clicked increment adult button (iteration 4/4) at (982, 288) on #hrefIncAdt
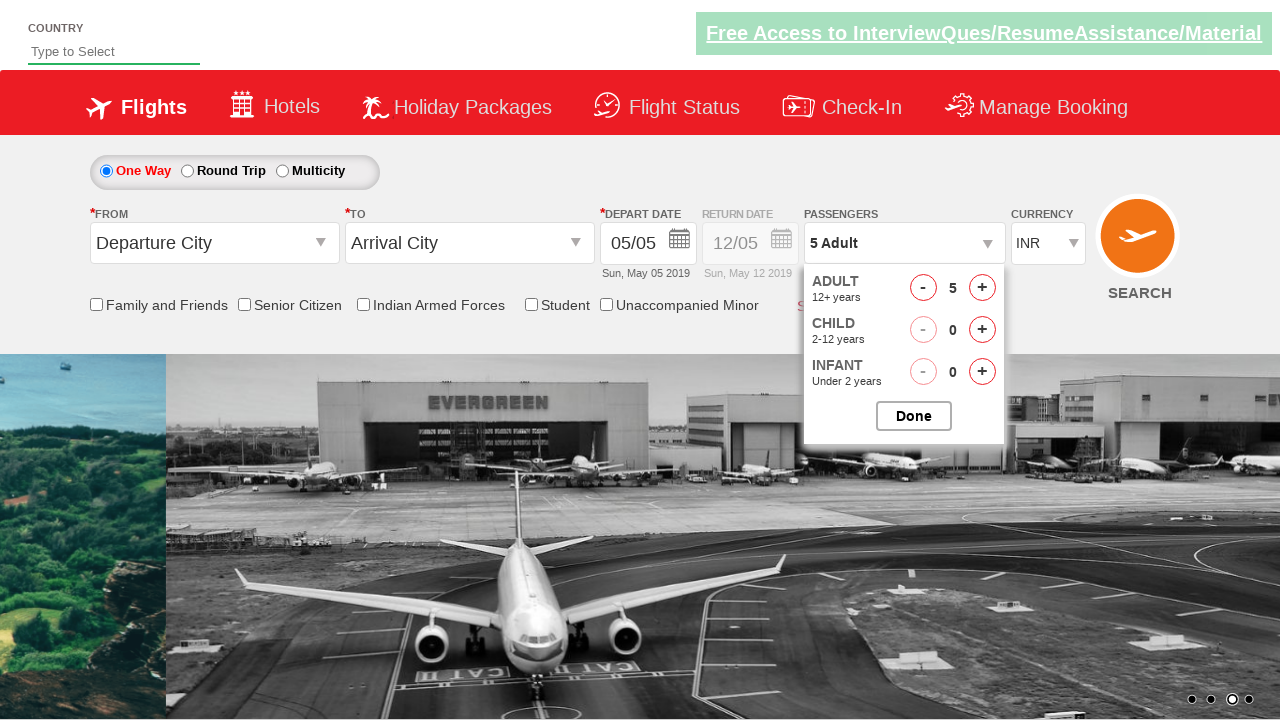

Clicked button to close passenger options dropdown at (914, 416) on #btnclosepaxoption
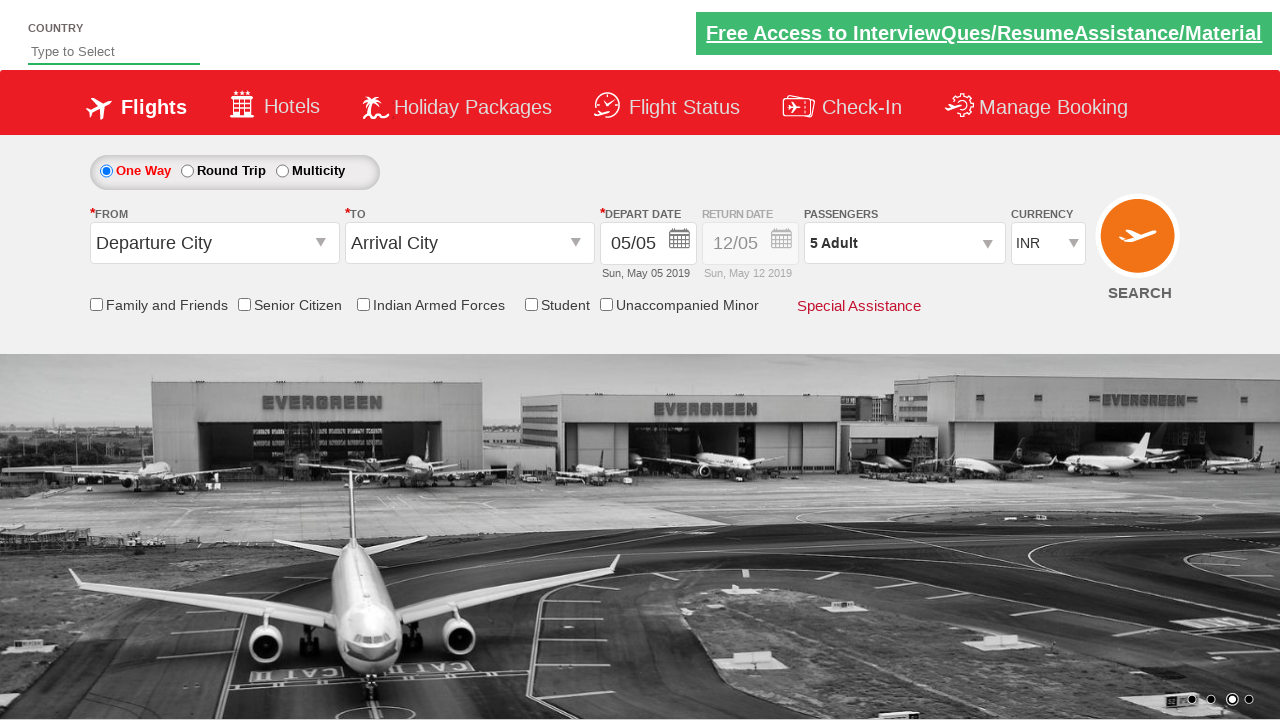

Waited for dropdown to close and passenger info element to be visible
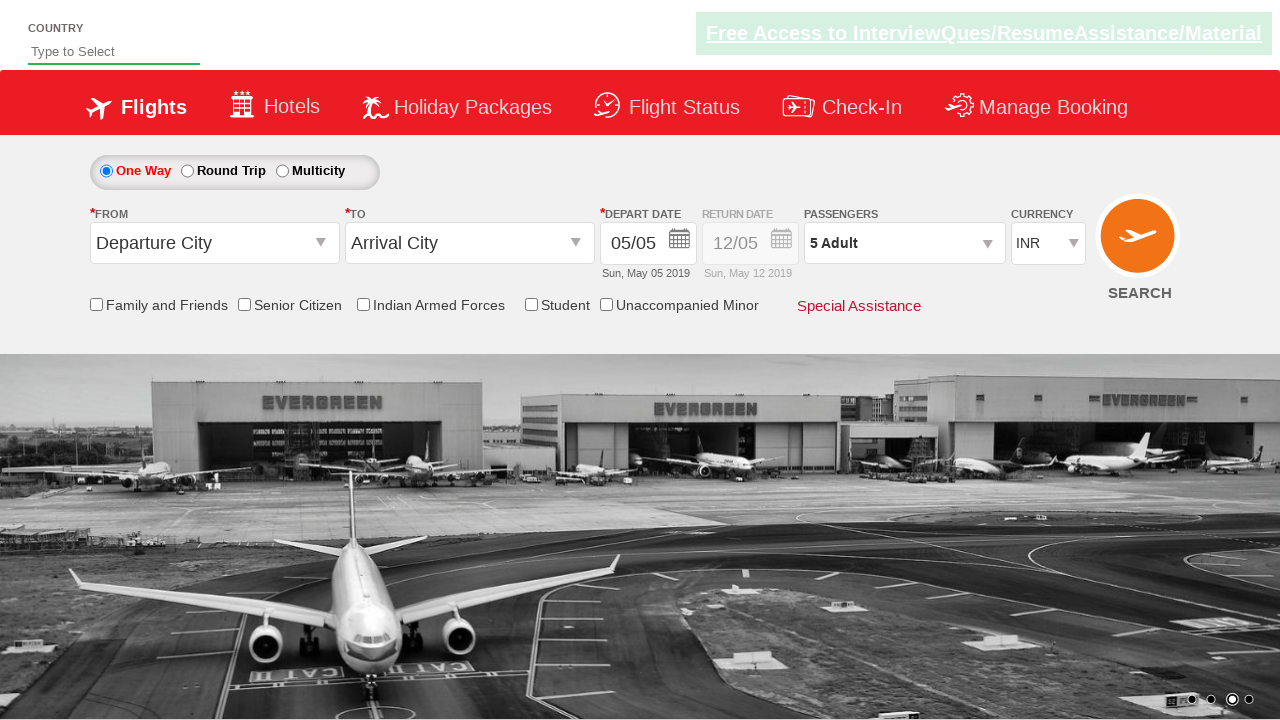

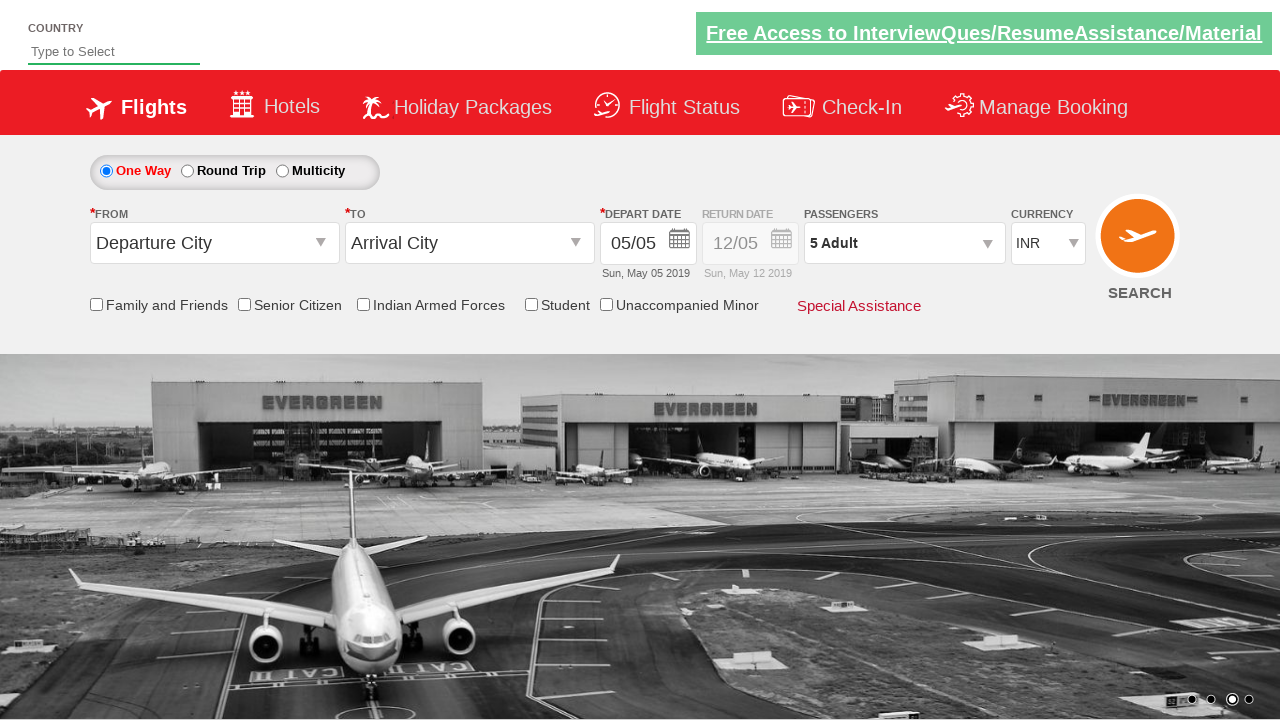